Navigates to W3Schools website and clicks on a "Try it Yourself" link, which opens a new window/tab to demonstrate handling multiple browser windows.

Starting URL: https://www.w3schools.com

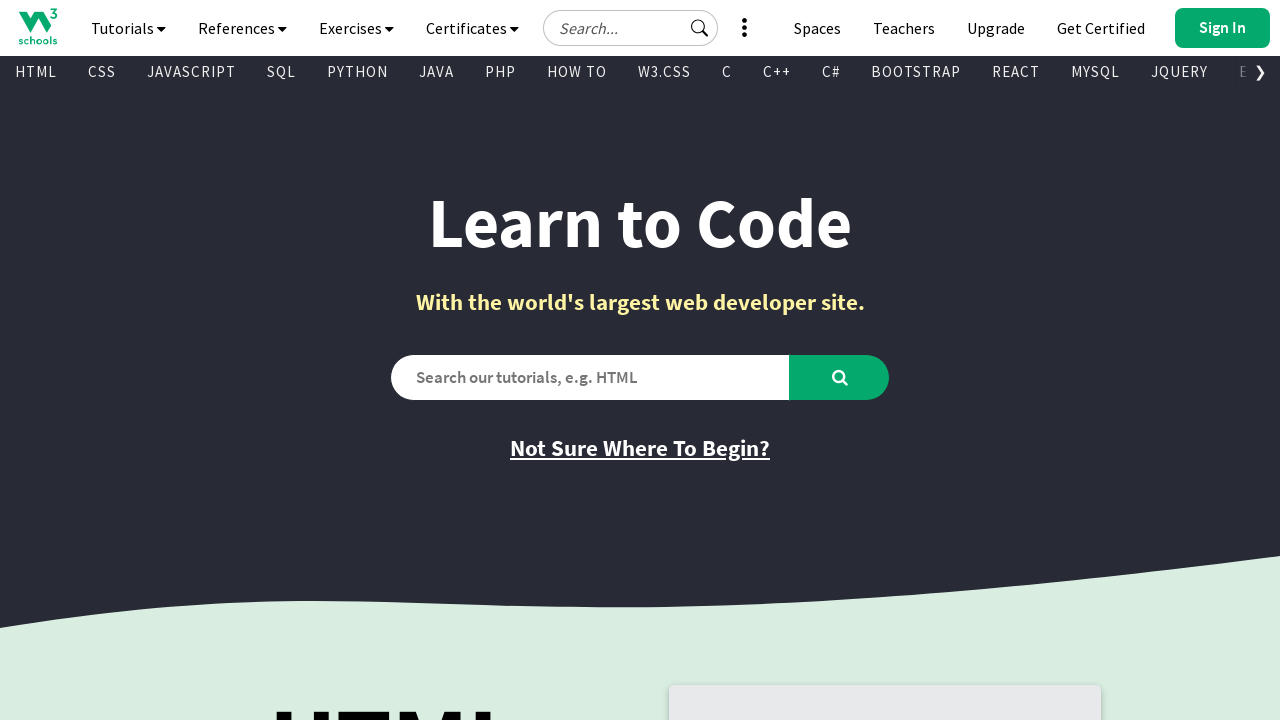

Clicked 'Try it Yourself' link on W3Schools at (785, 360) on text=Try it Yourself
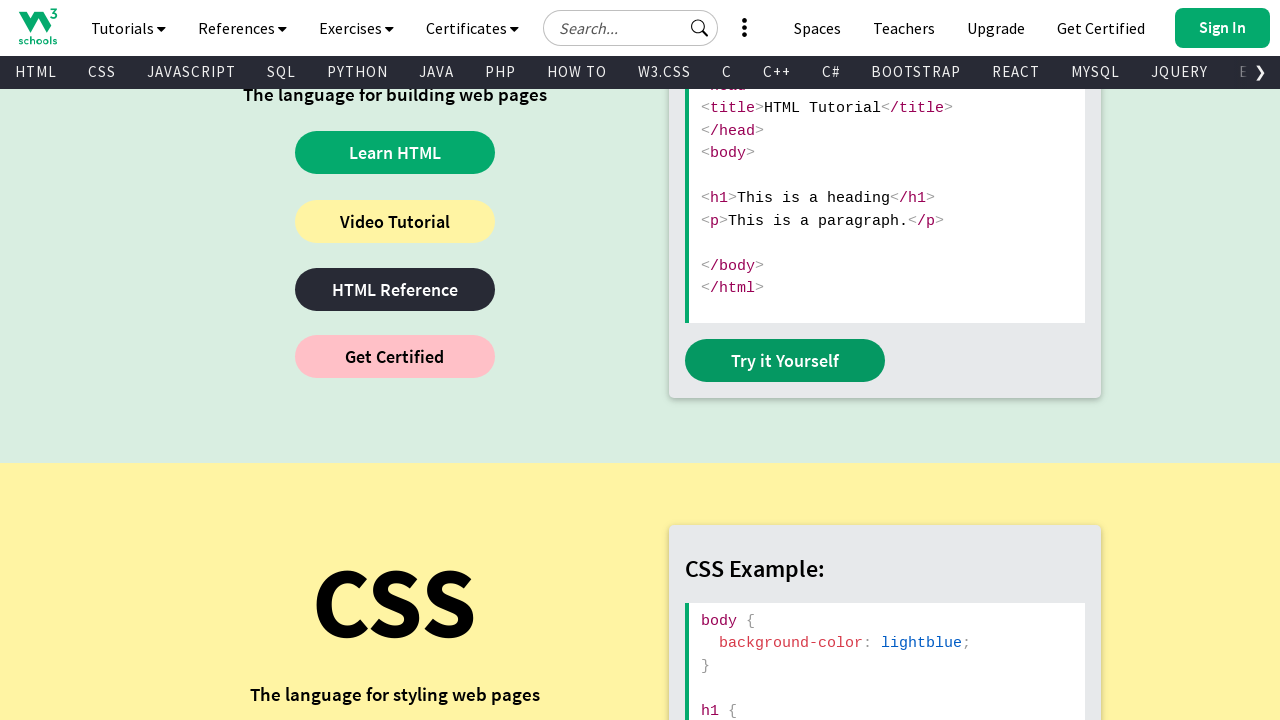

Clicked 'Try it Yourself' with force flag to trigger new window at (785, 360) on text=Try it Yourself
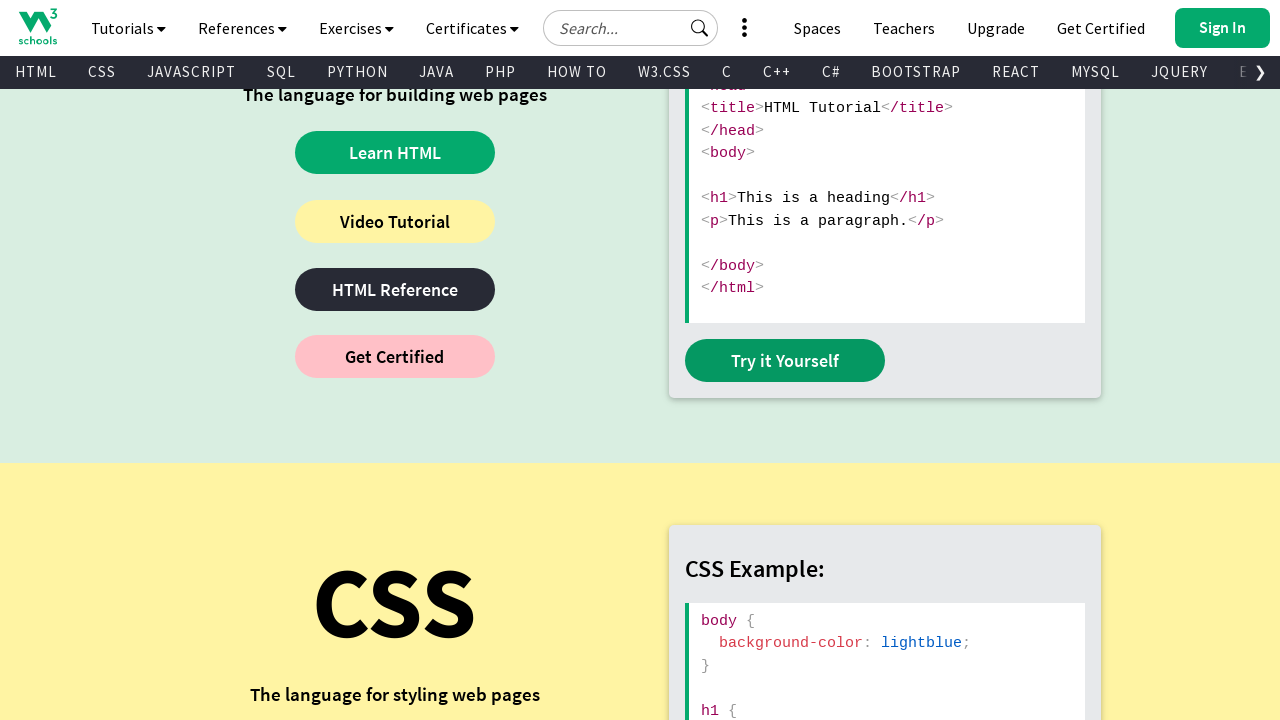

New browser window/tab opened successfully
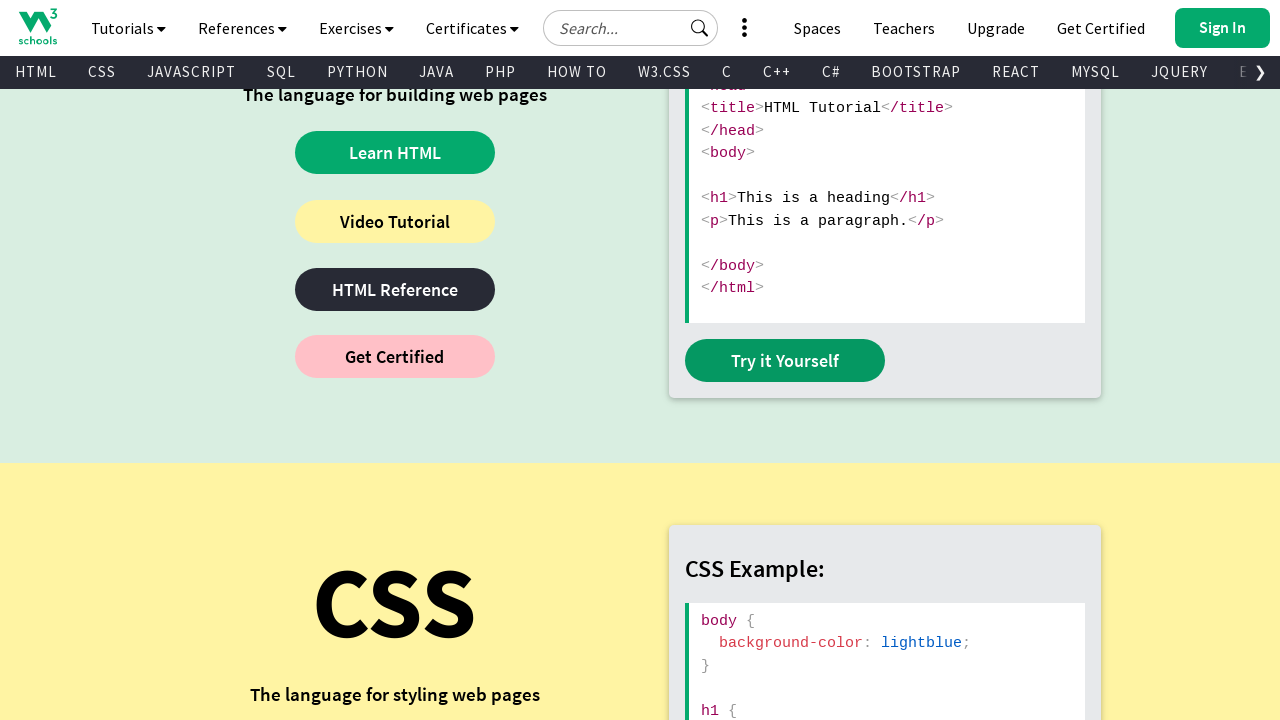

New page loaded completely
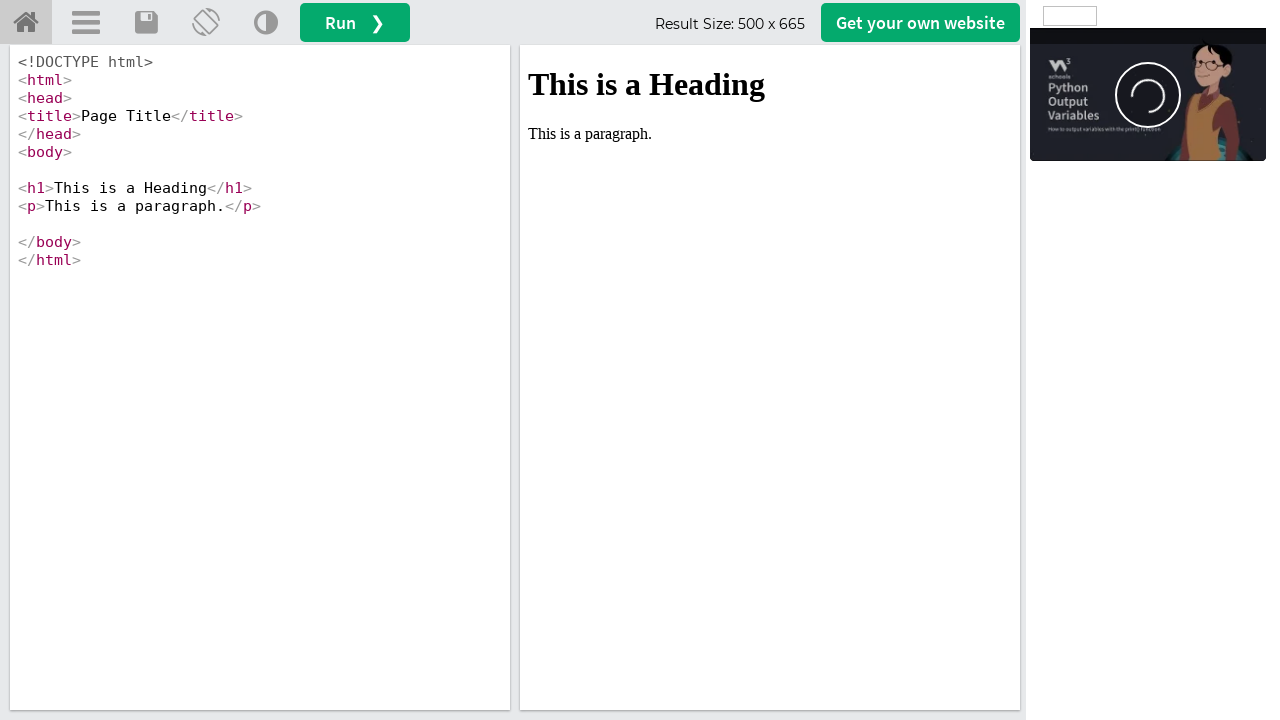

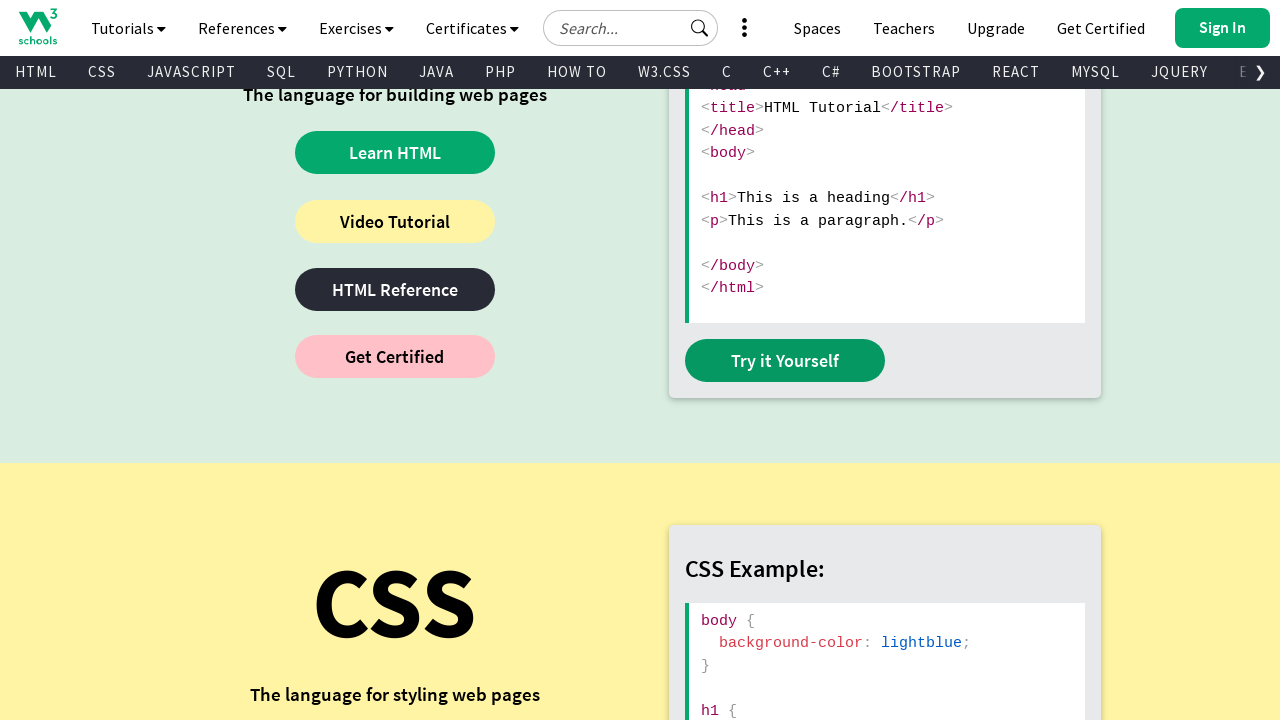